Navigates to Draugiem.lv and fills in an email field on the main page

Starting URL: https://www.draugiem.lv

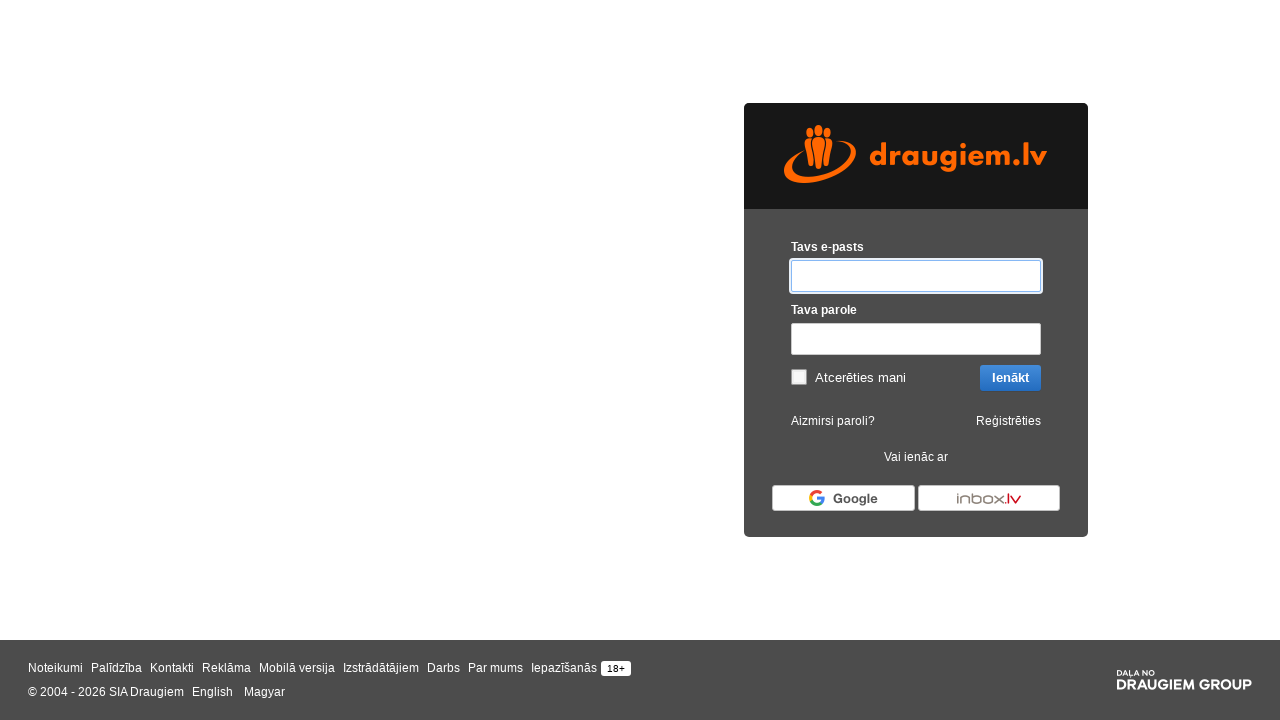

Navigated to Draugiem.lv homepage
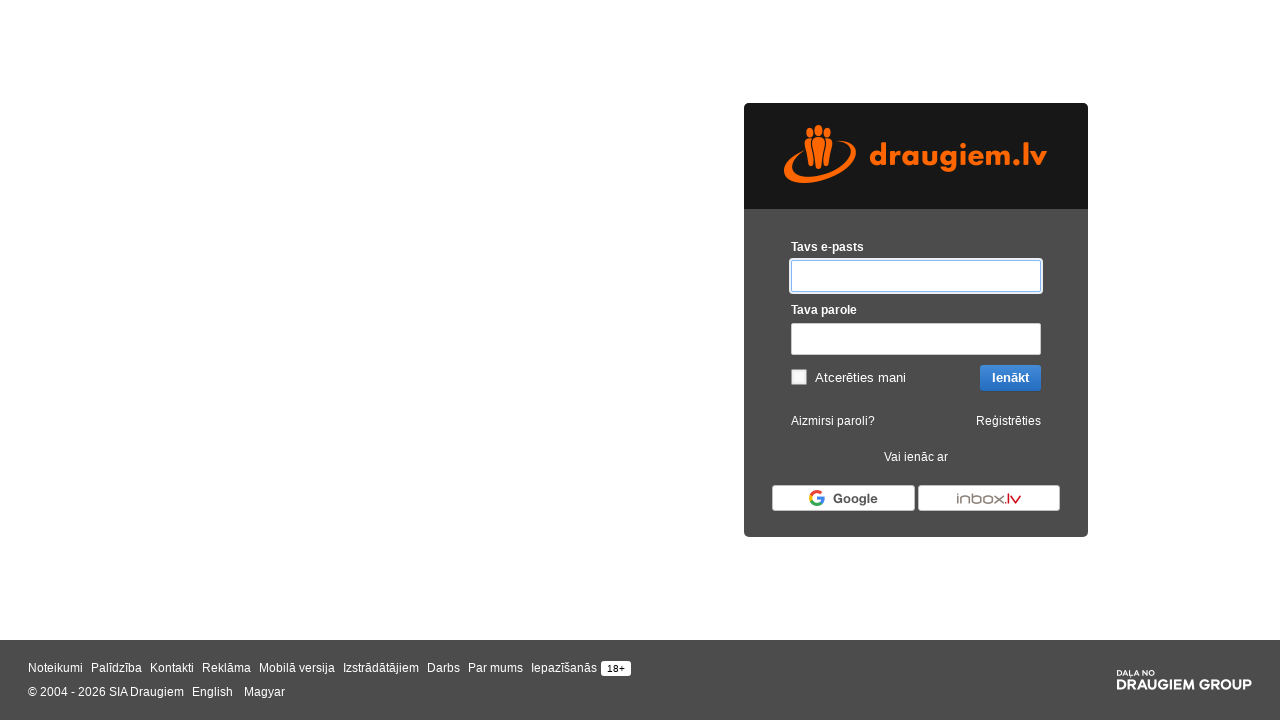

Filled email field with 'testuser@example.com' on #email
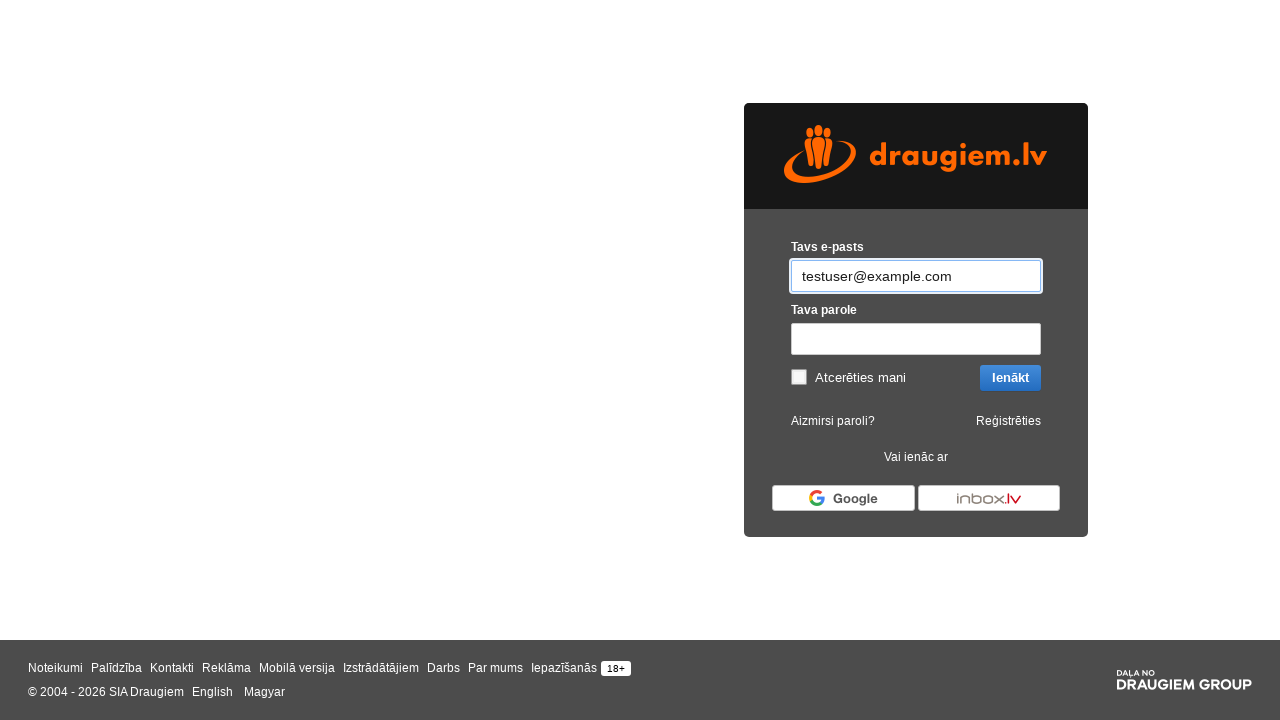

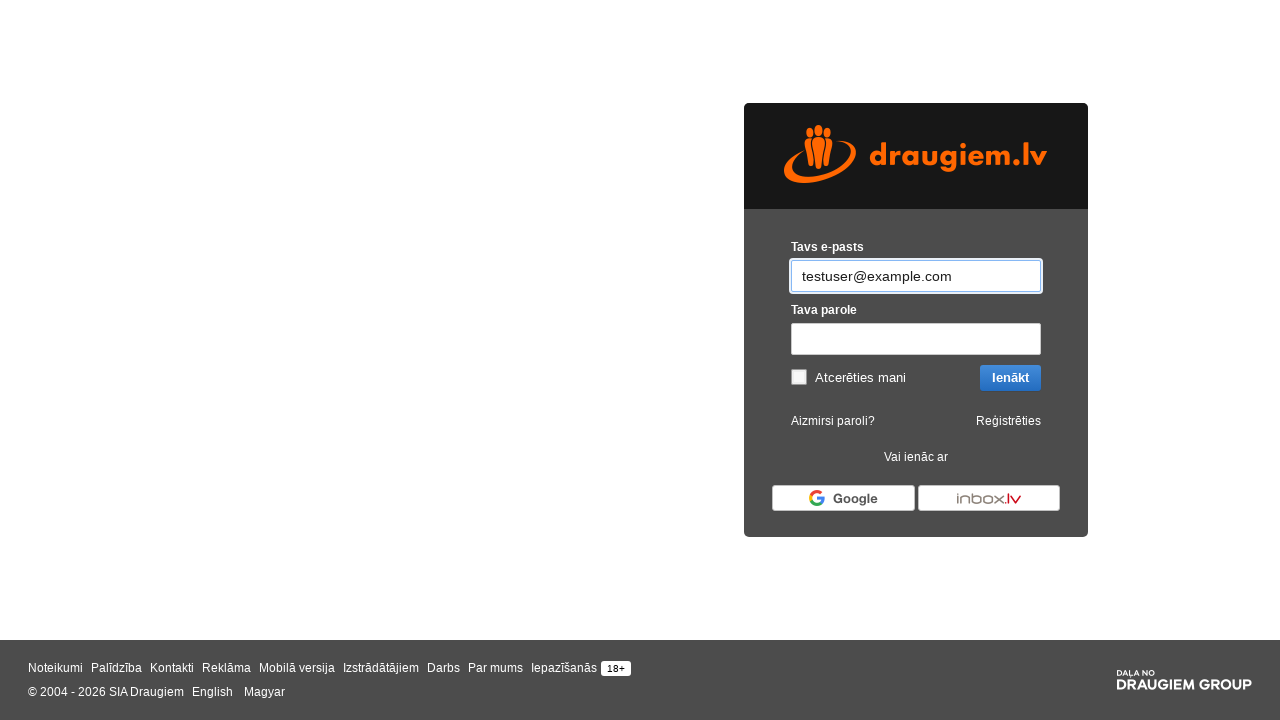